Searches for "phone" products using the search box and verifies that search results are returned

Starting URL: https://www.testotomasyonu.com

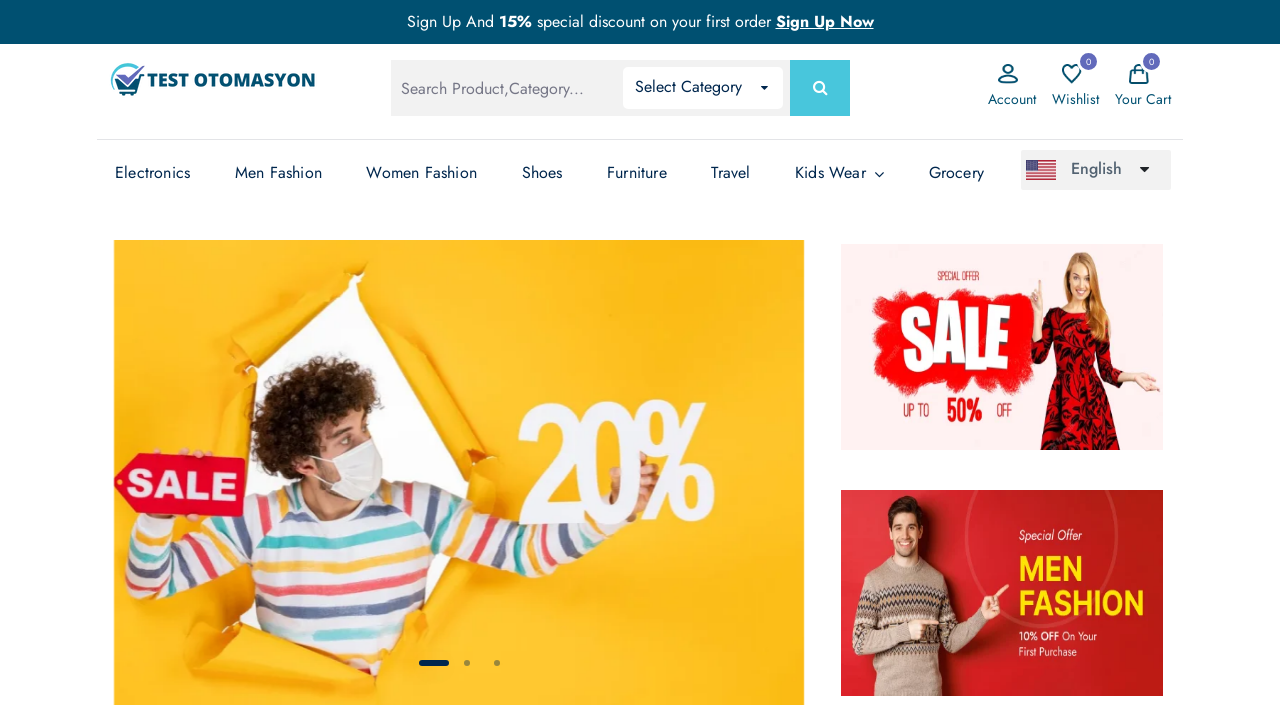

Filled search box with 'phone' on #global-search
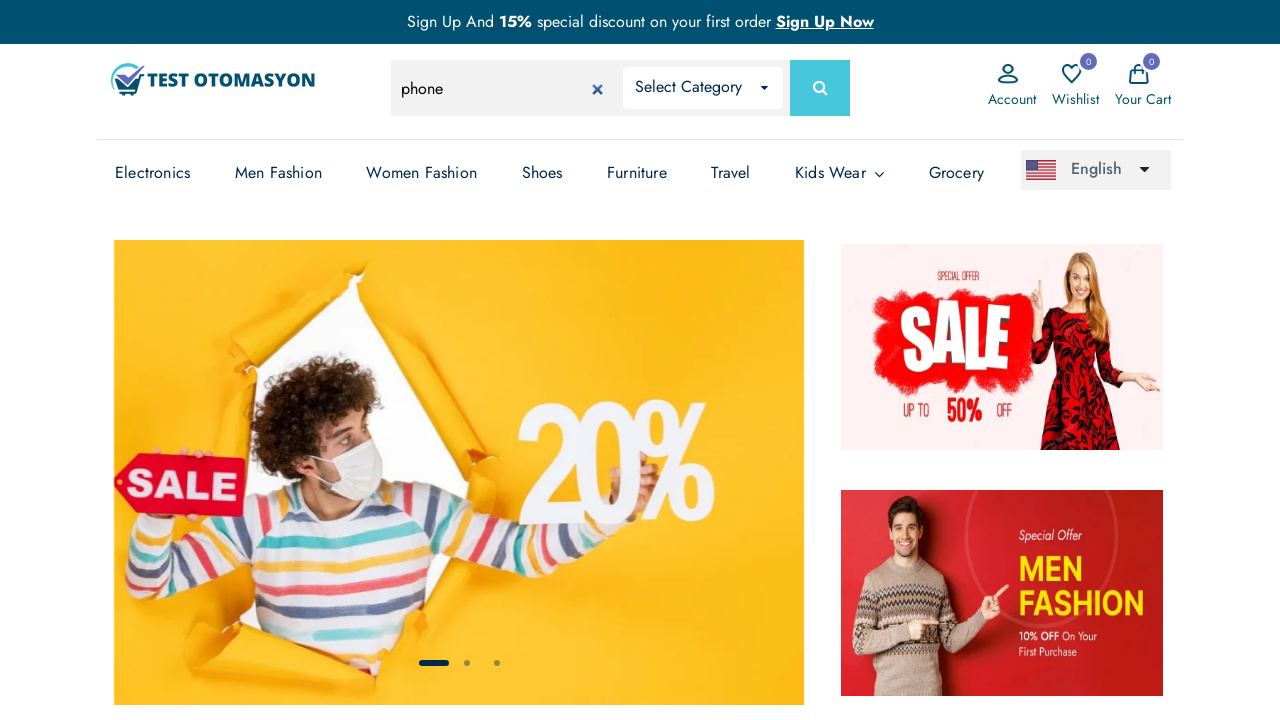

Pressed Enter to submit search on #global-search
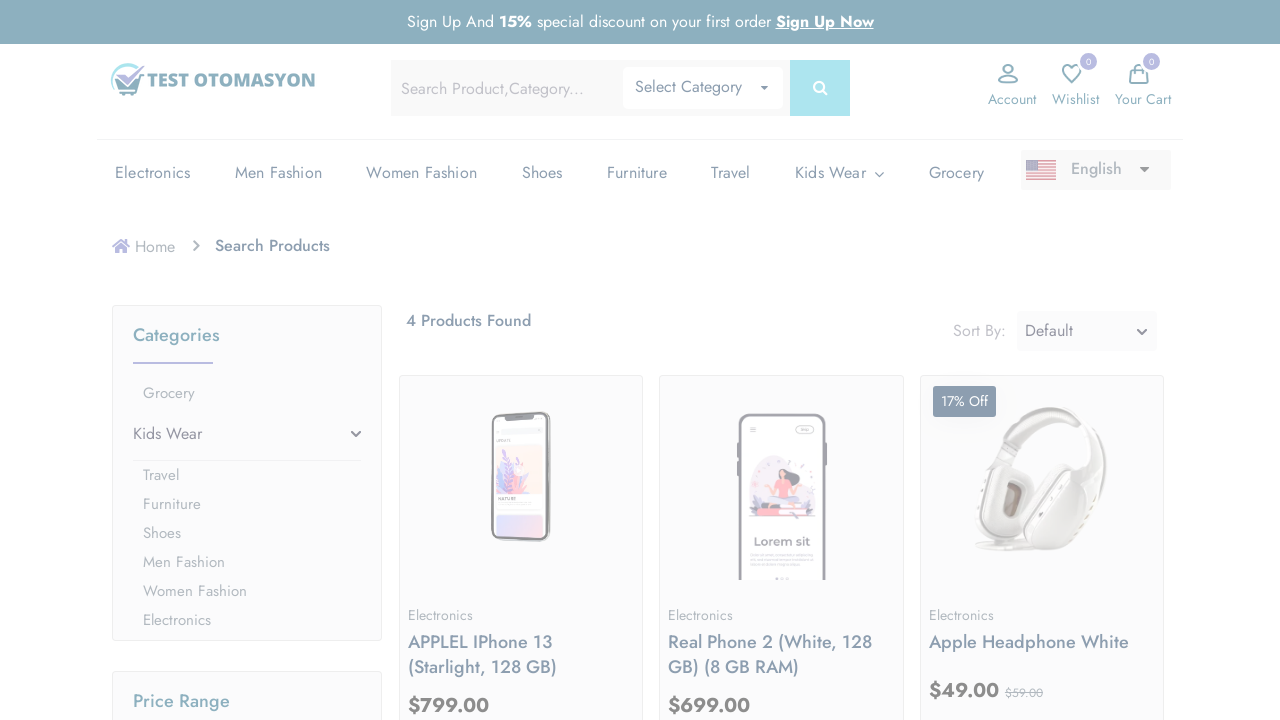

Search results loaded - product boxes appeared
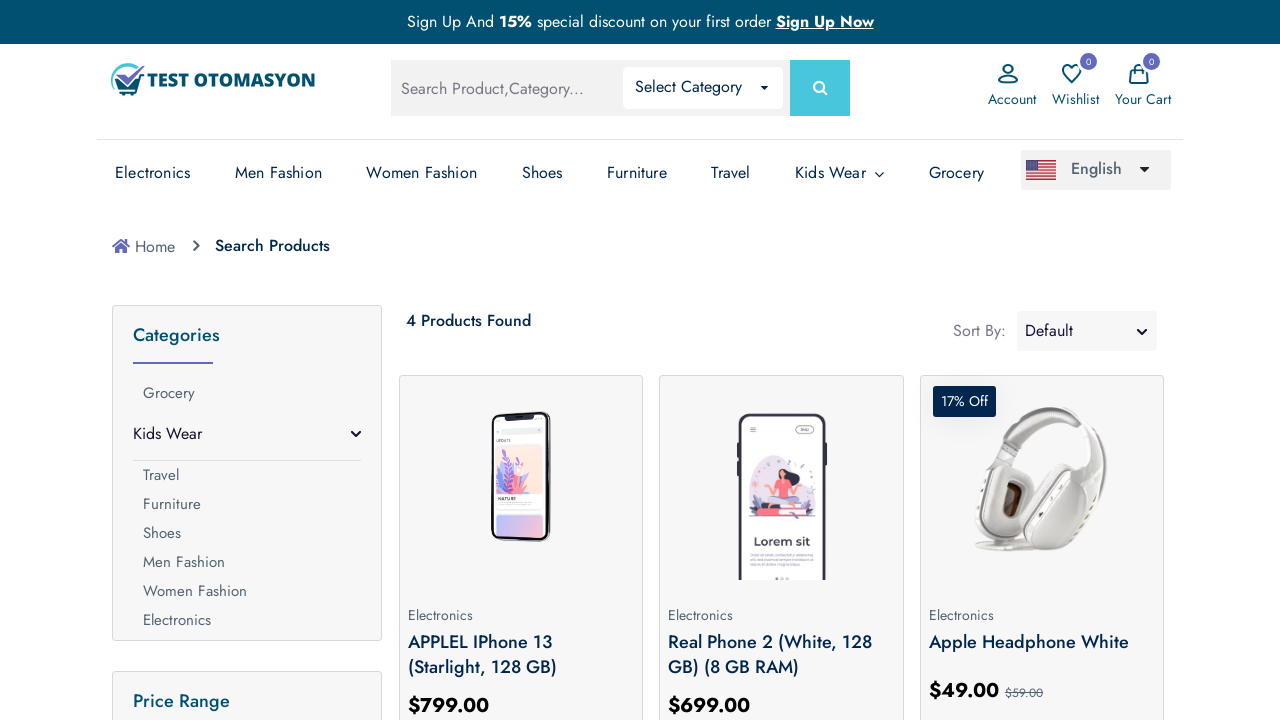

Located all product elements in search results
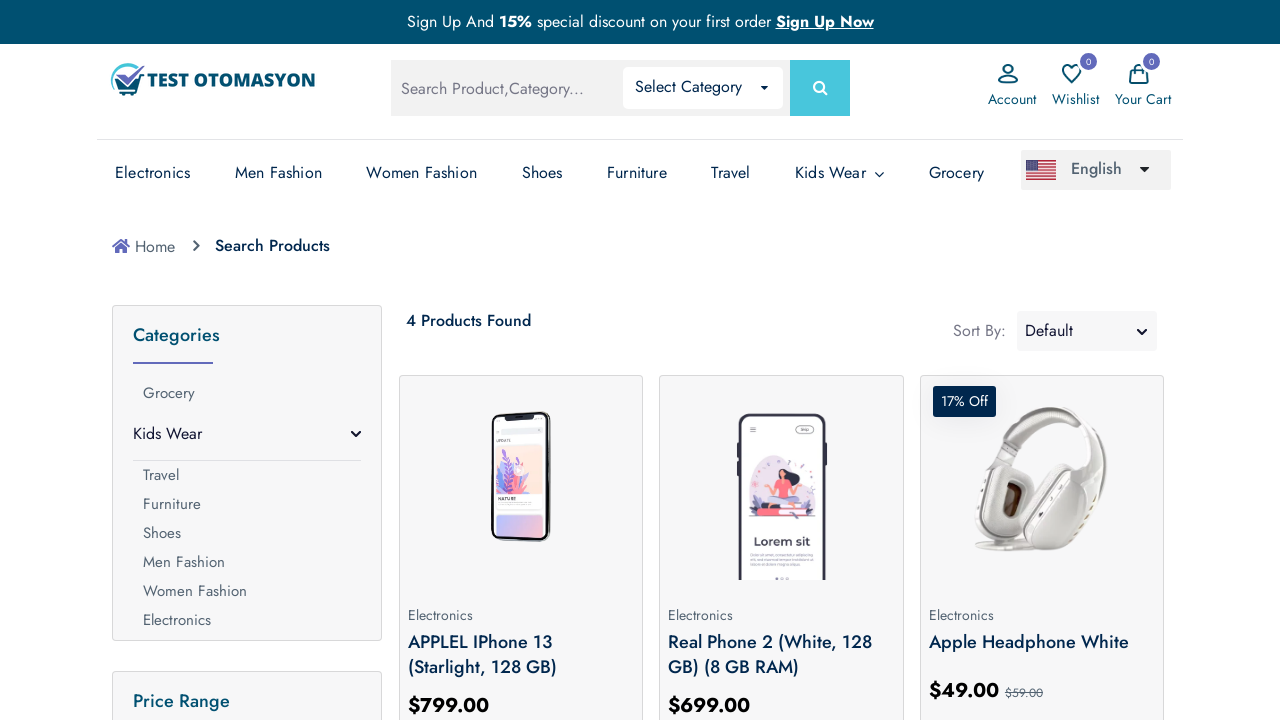

Verified that search returned products for 'phone'
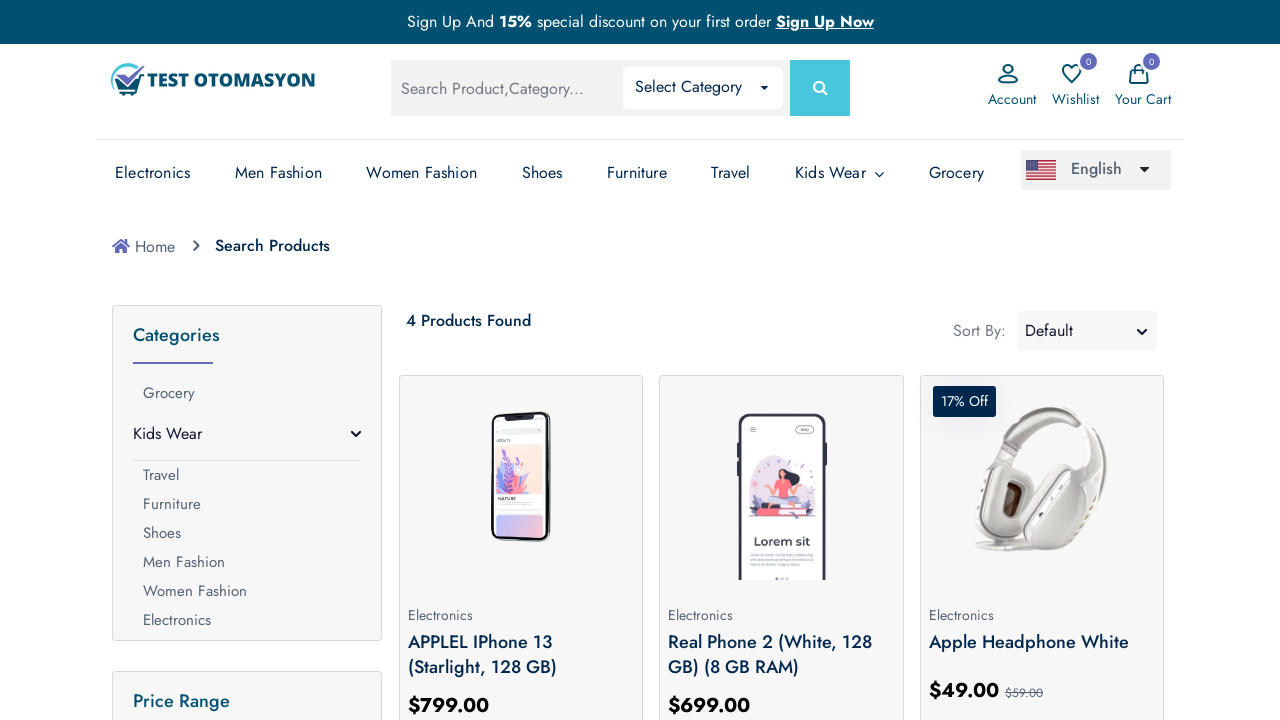

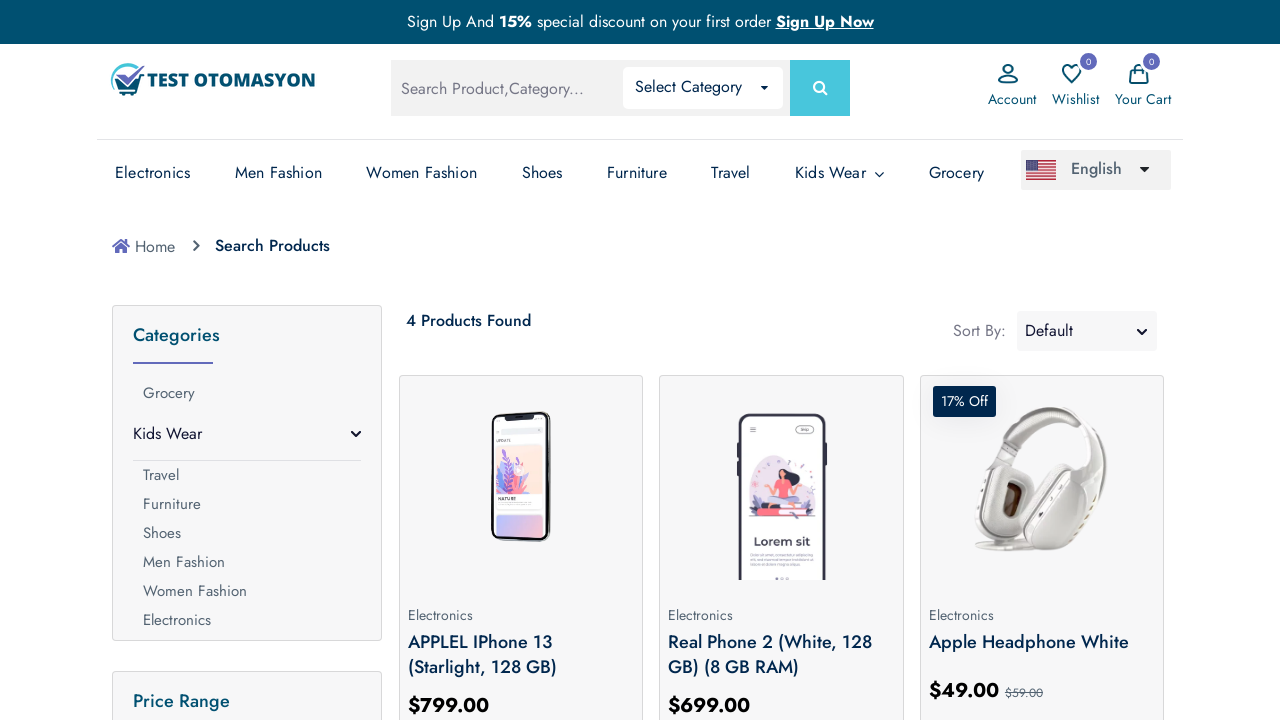